Tests a text box form by filling in name, email, current address and permanent address fields, then submitting the form

Starting URL: https://demoqa.com/text-box

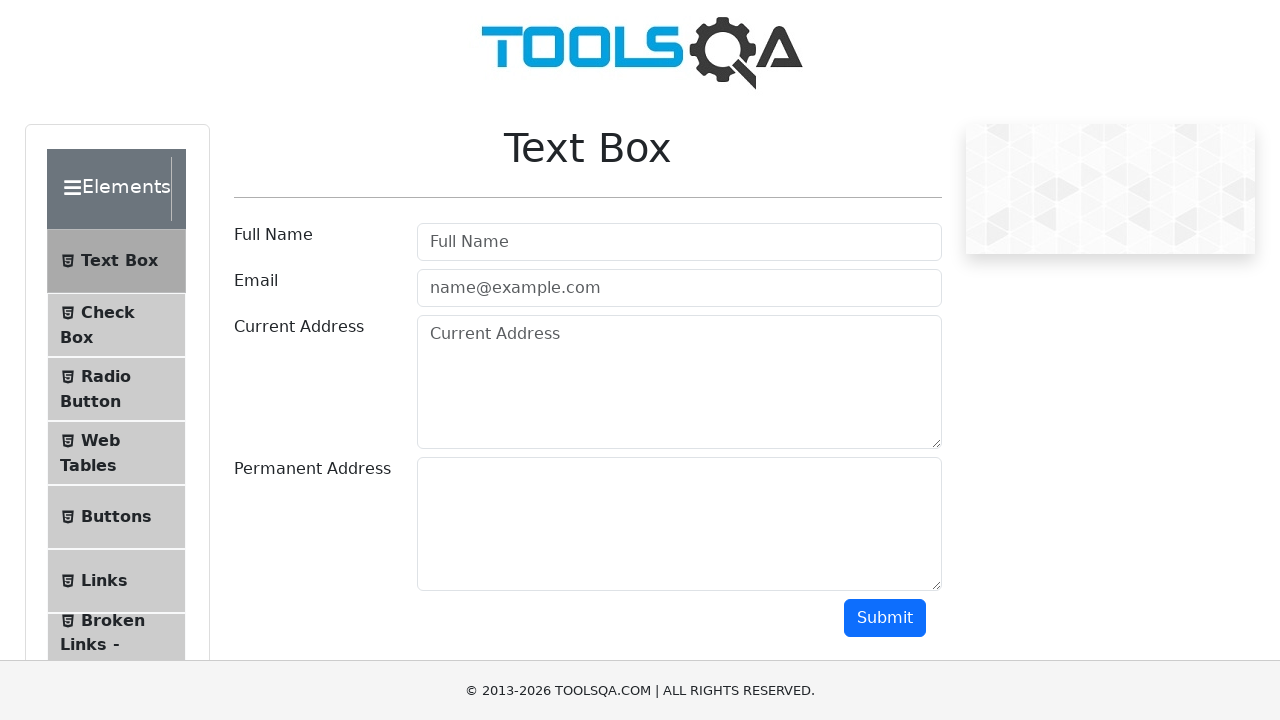

Clicked on the name field at (679, 242) on #userName
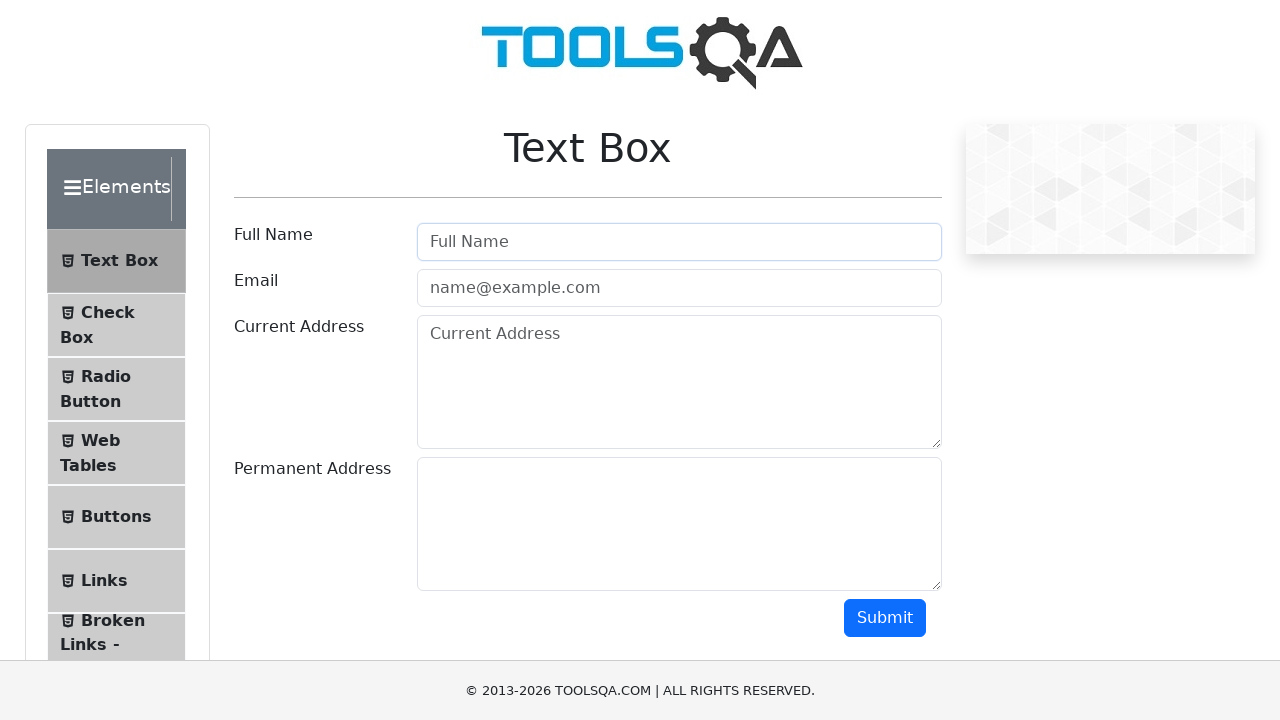

Filled name field with 'Fatih' on #userName
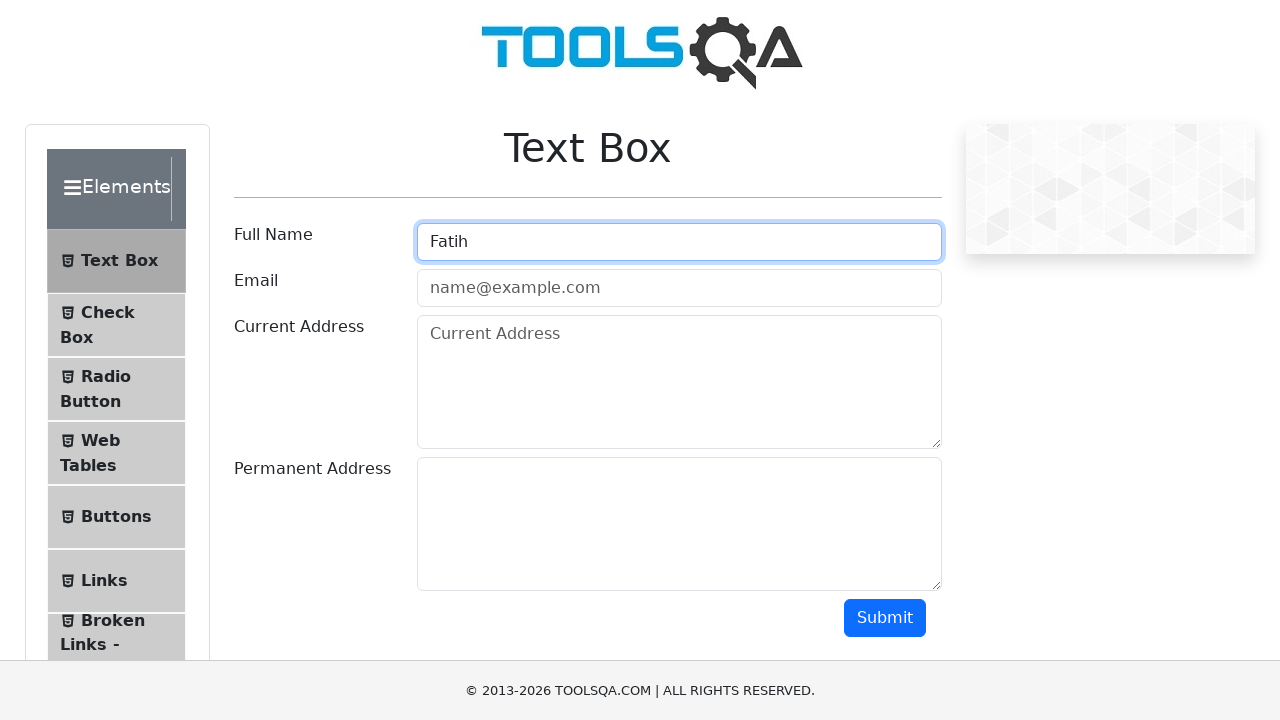

Clicked on the email field at (679, 288) on xpath=//input[@id='userEmail']
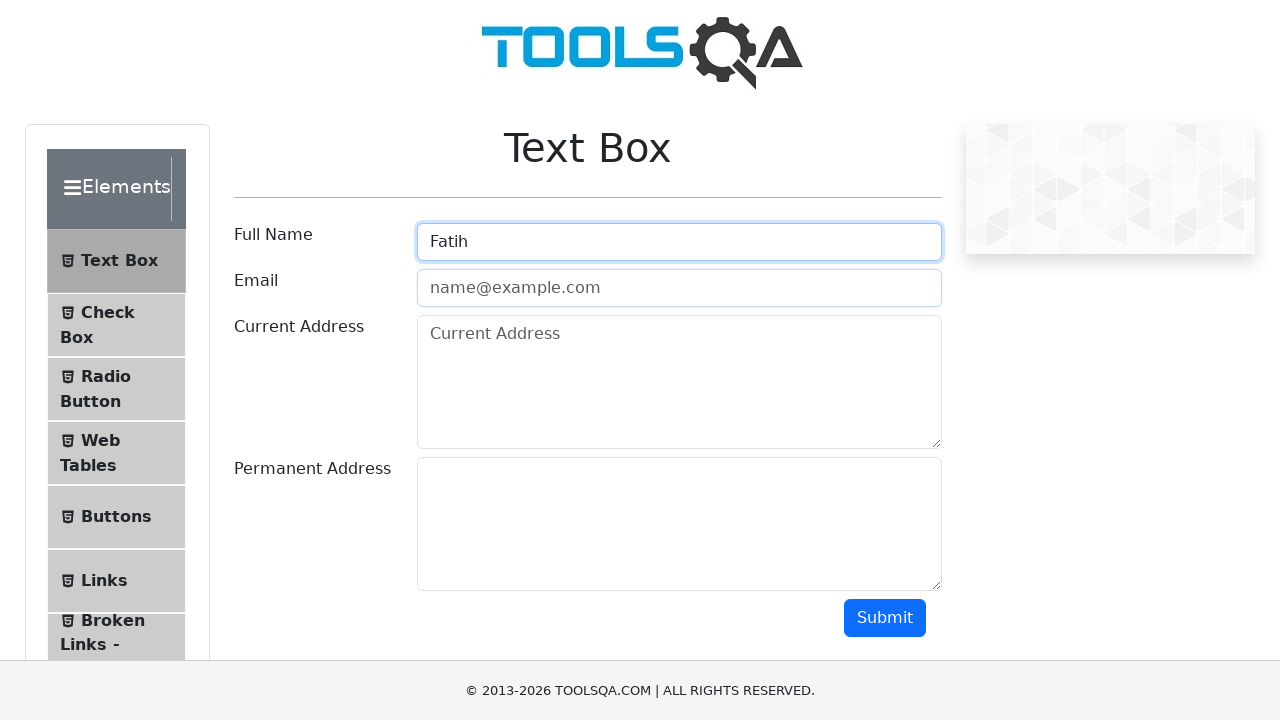

Filled email field with 'testuser2024@example.com' on //input[@id='userEmail']
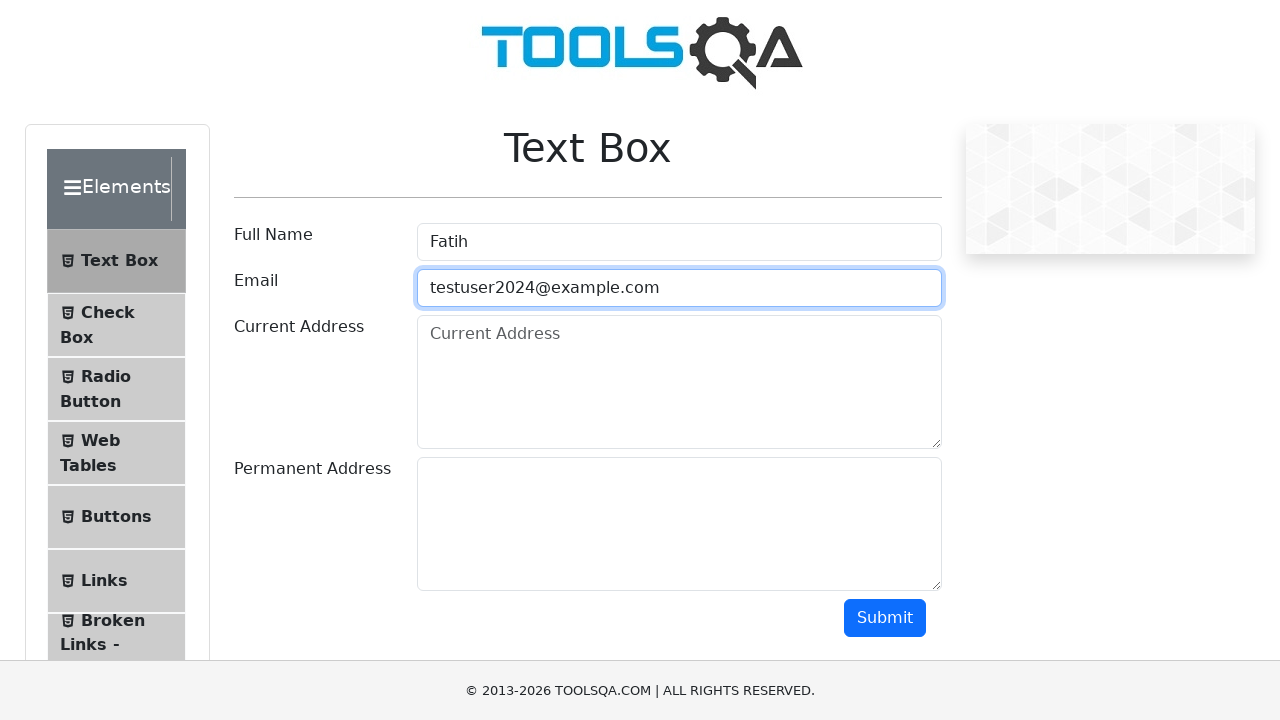

Clicked on the current address field at (679, 382) on xpath=//textarea[@id='currentAddress']
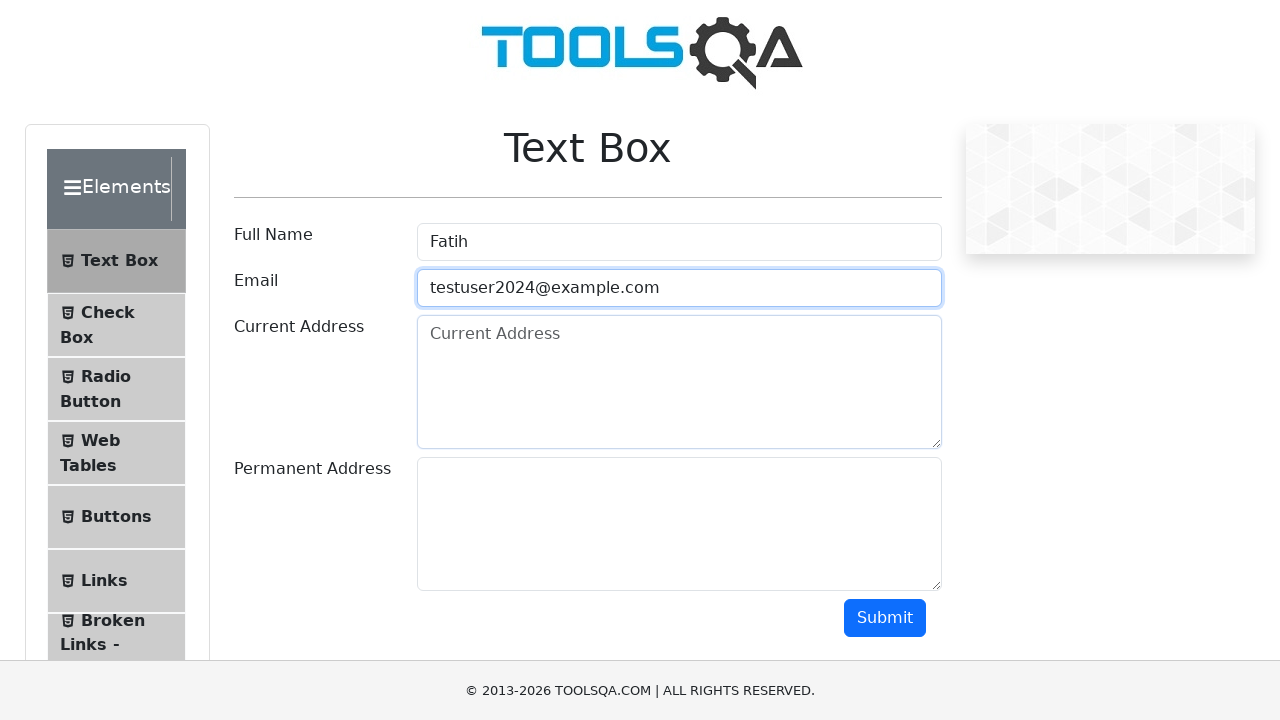

Filled current address field with '123 Test Street, New York' on //textarea[@id='currentAddress']
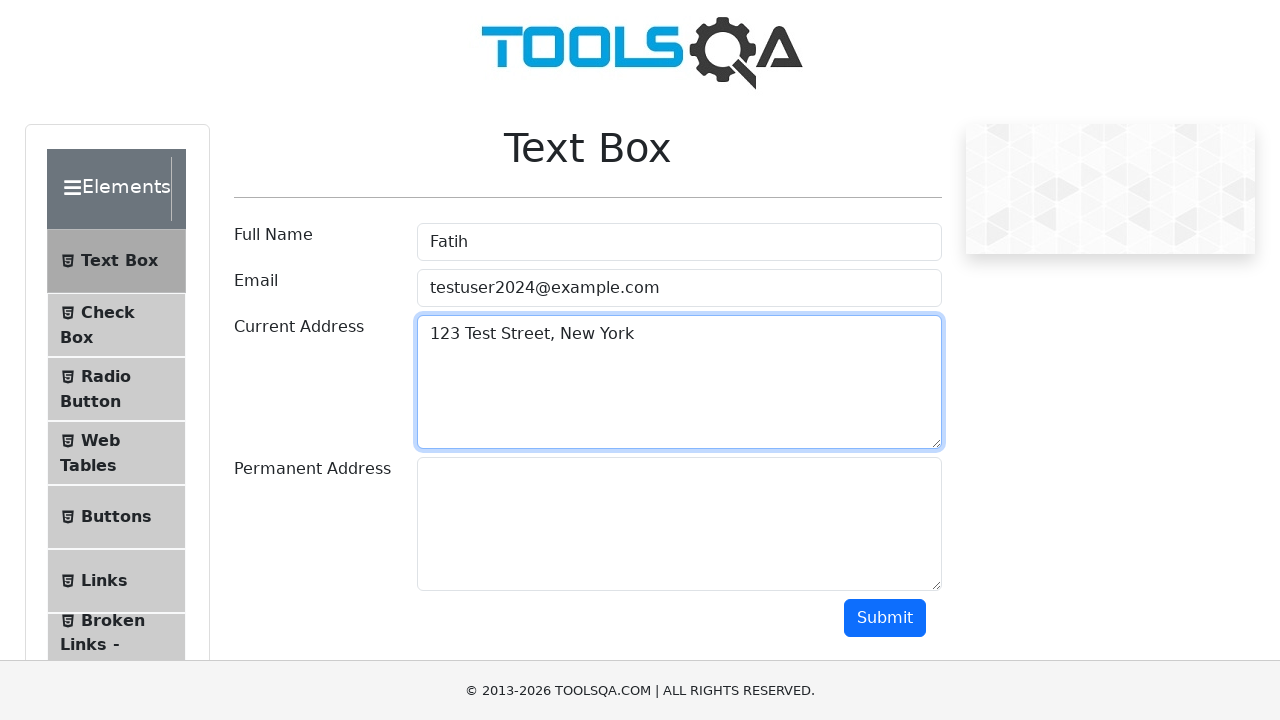

Clicked on the permanent address field at (679, 524) on #permanentAddress
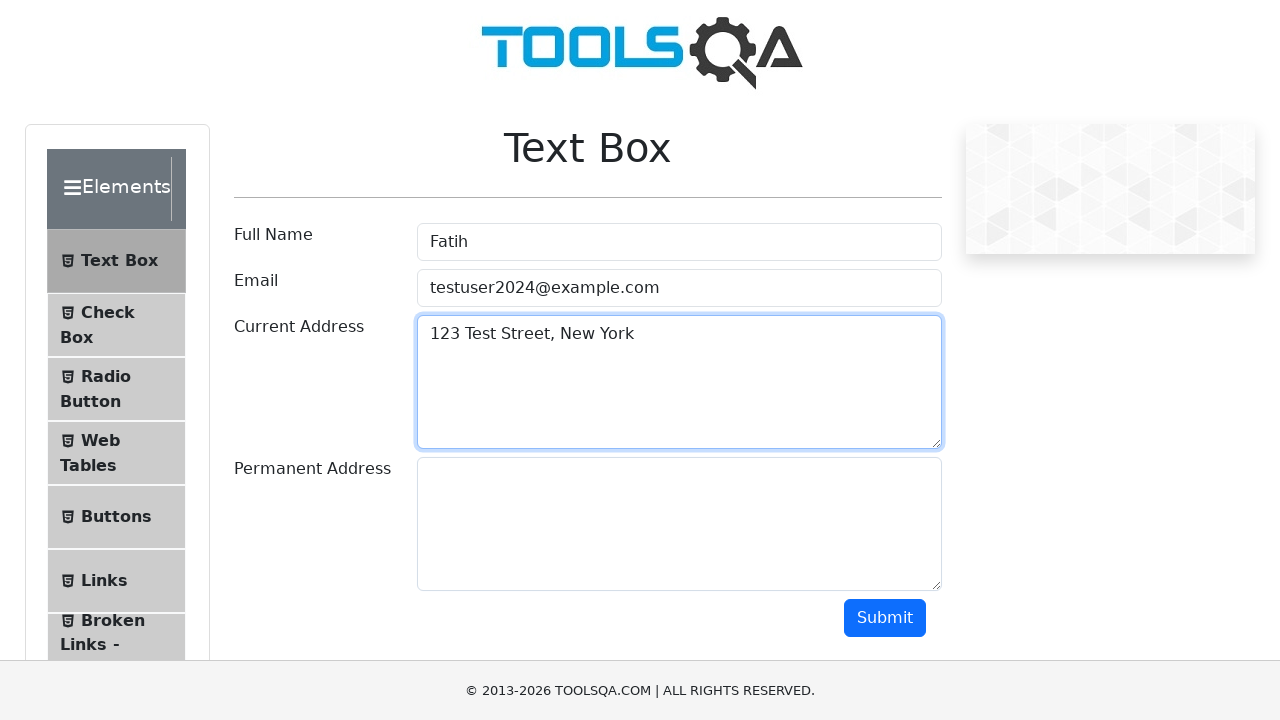

Filled permanent address field with 'United States' on #permanentAddress
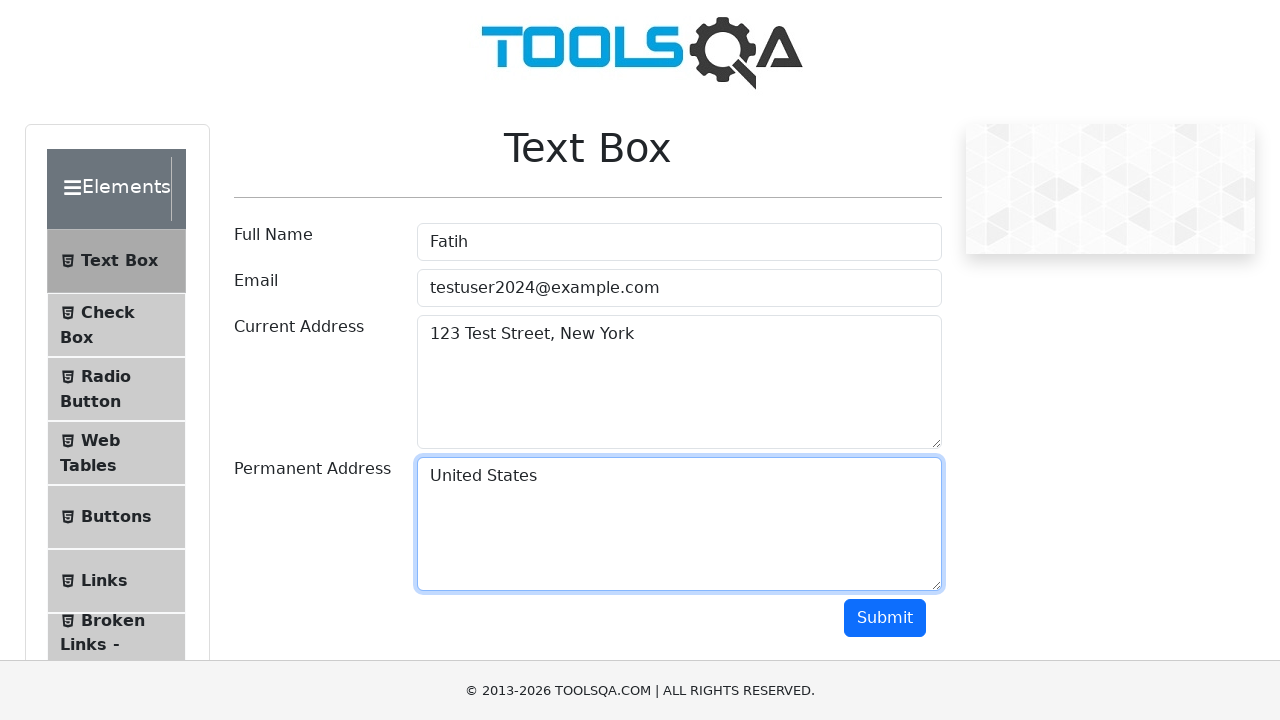

Clicked the submit button to submit the form at (885, 618) on xpath=//button[@id='submit']
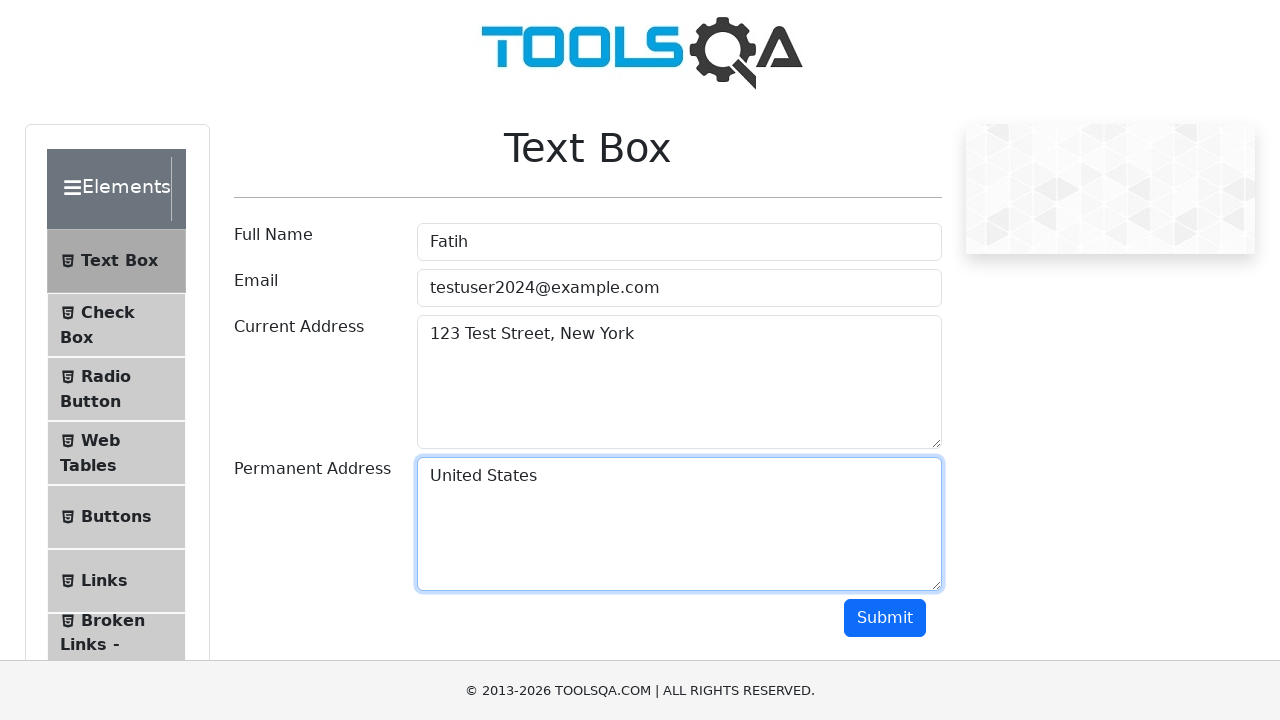

Form results loaded successfully
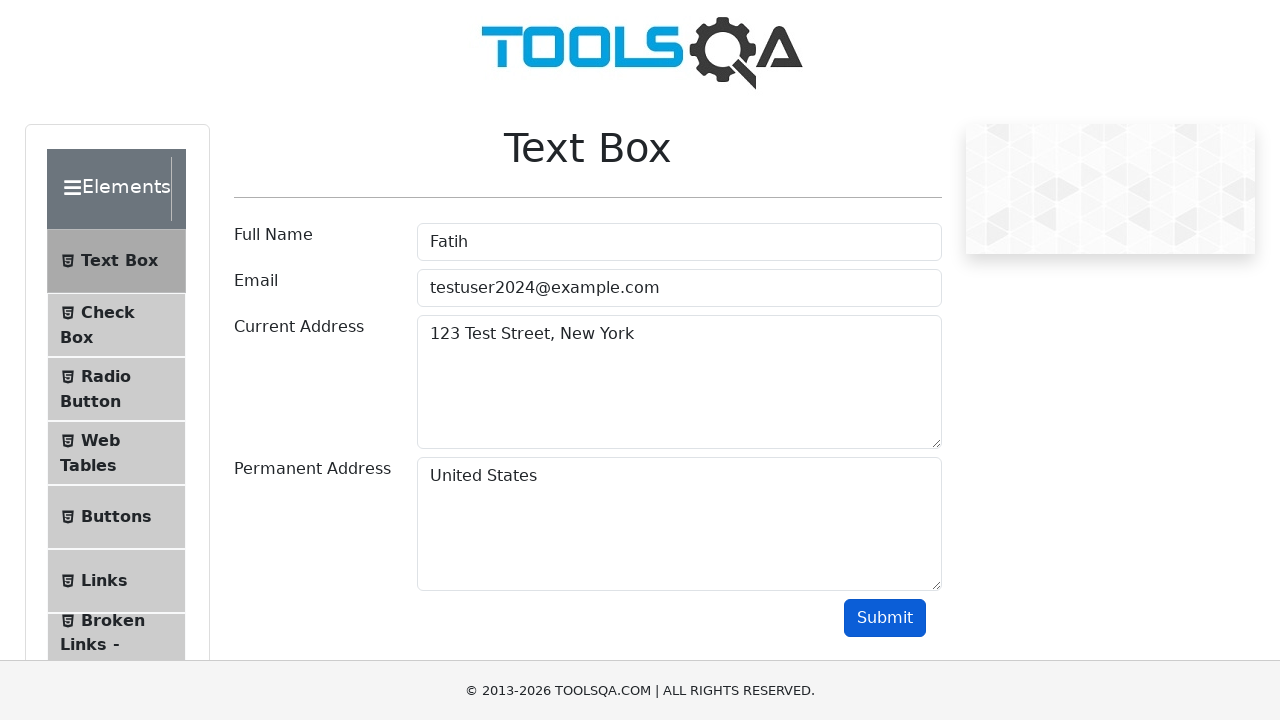

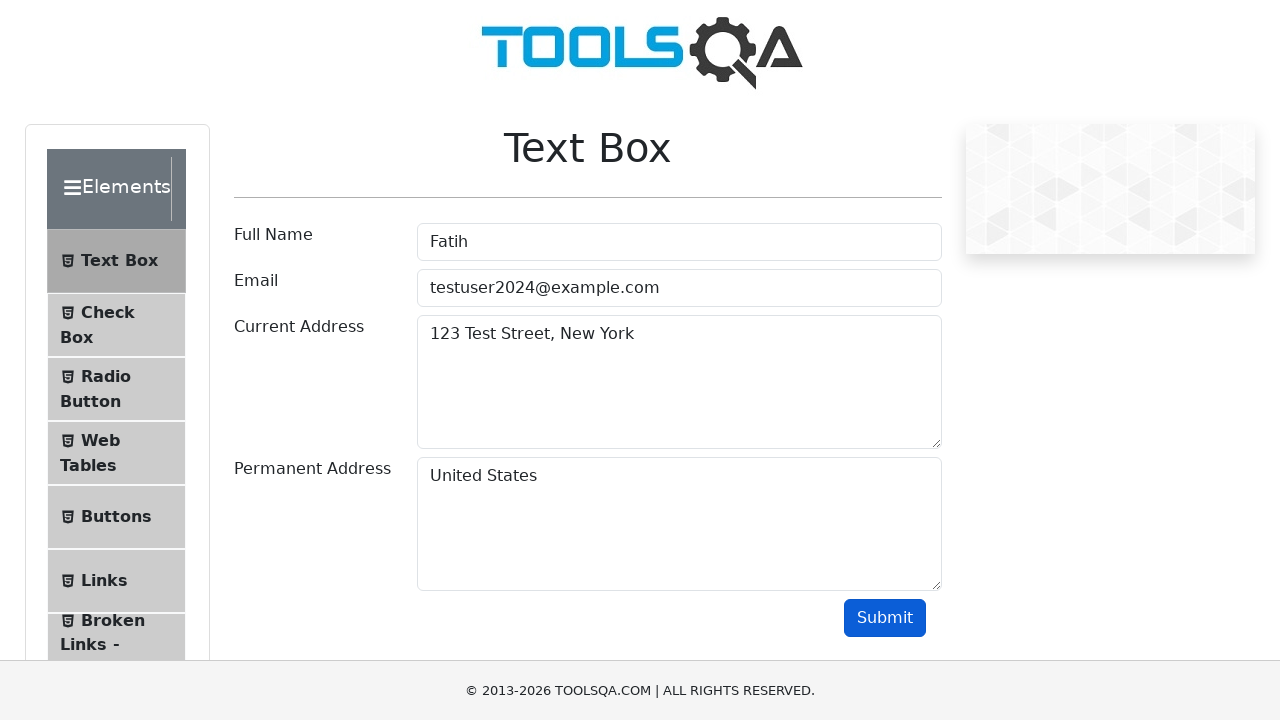